Navigates to The Silicon Forest Oregon tech jobs page and verifies that job listings with titles, dates, and company names are displayed correctly.

Starting URL: https://www.thesiliconforest.com/oregon-tech-jobs

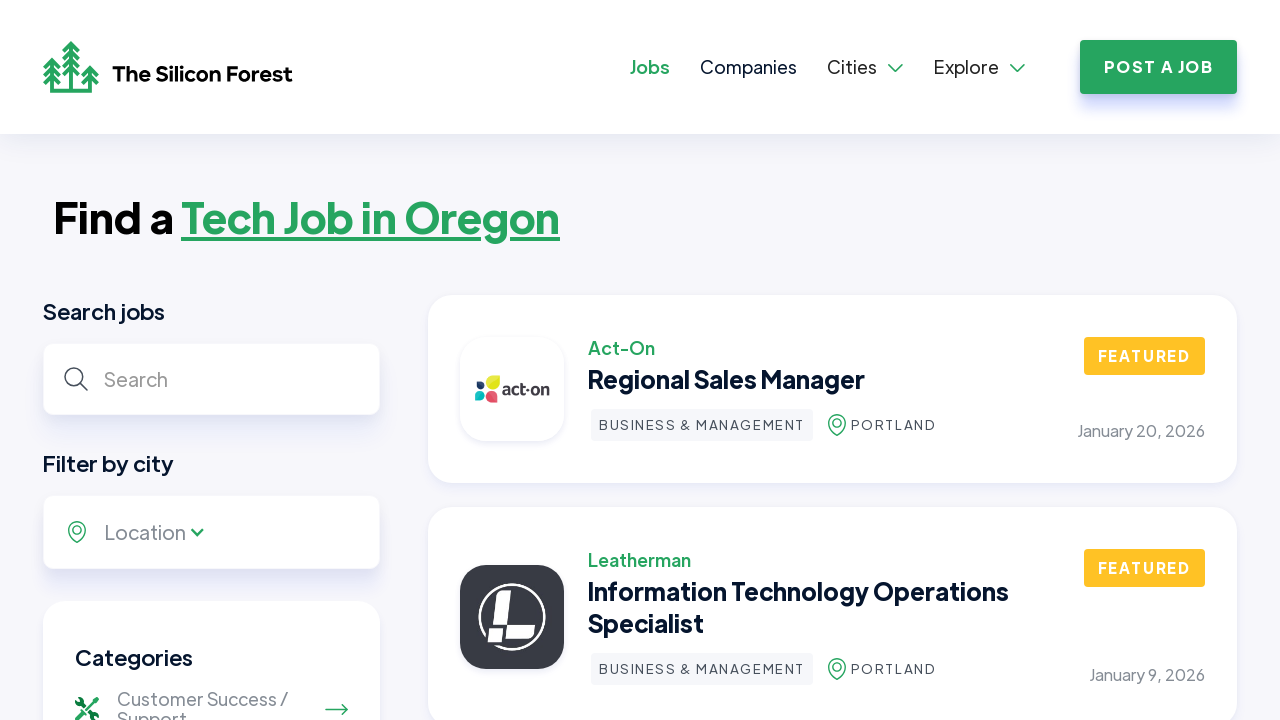

Navigated to The Silicon Forest Oregon tech jobs page
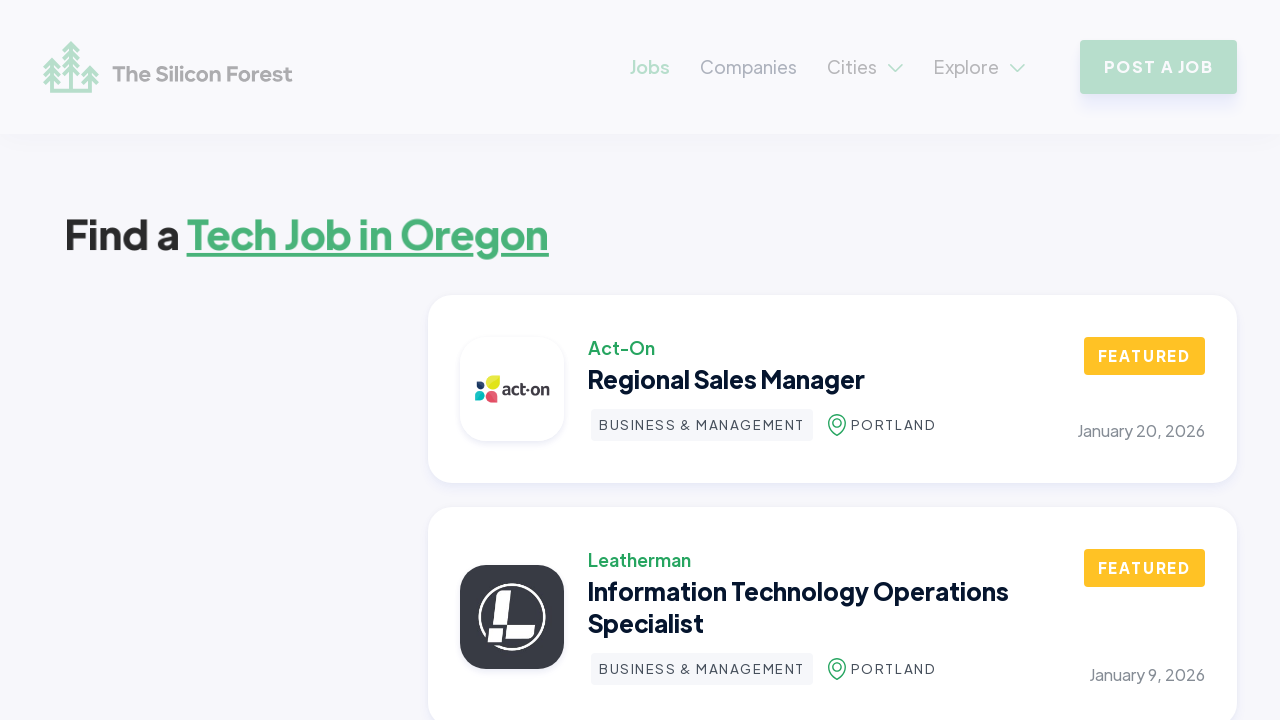

Job card titles loaded on the page
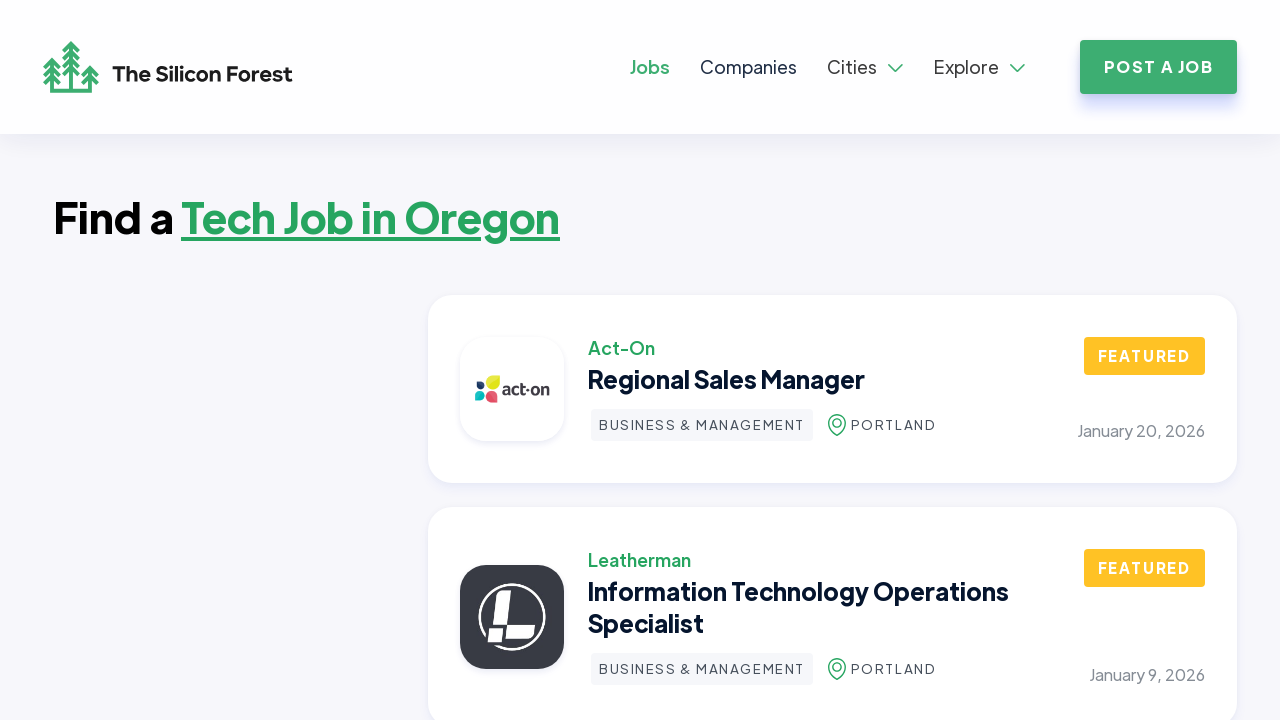

Job card dates are present
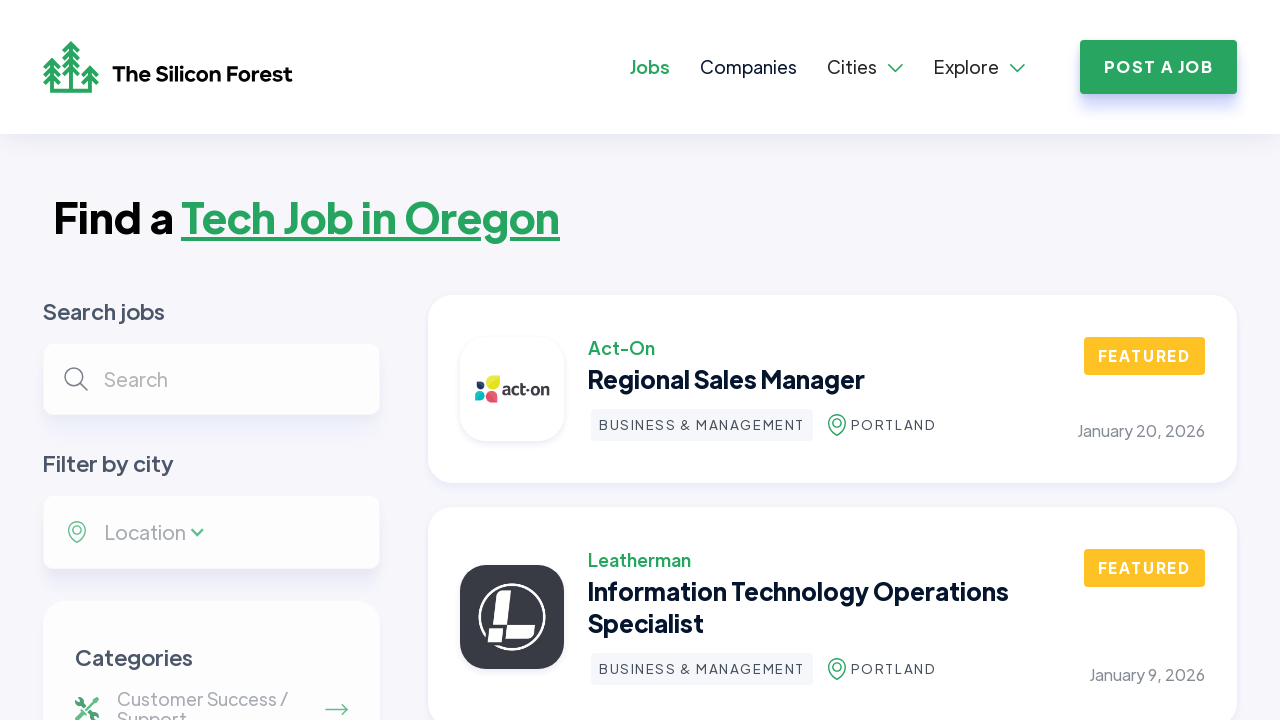

Job card company names are present
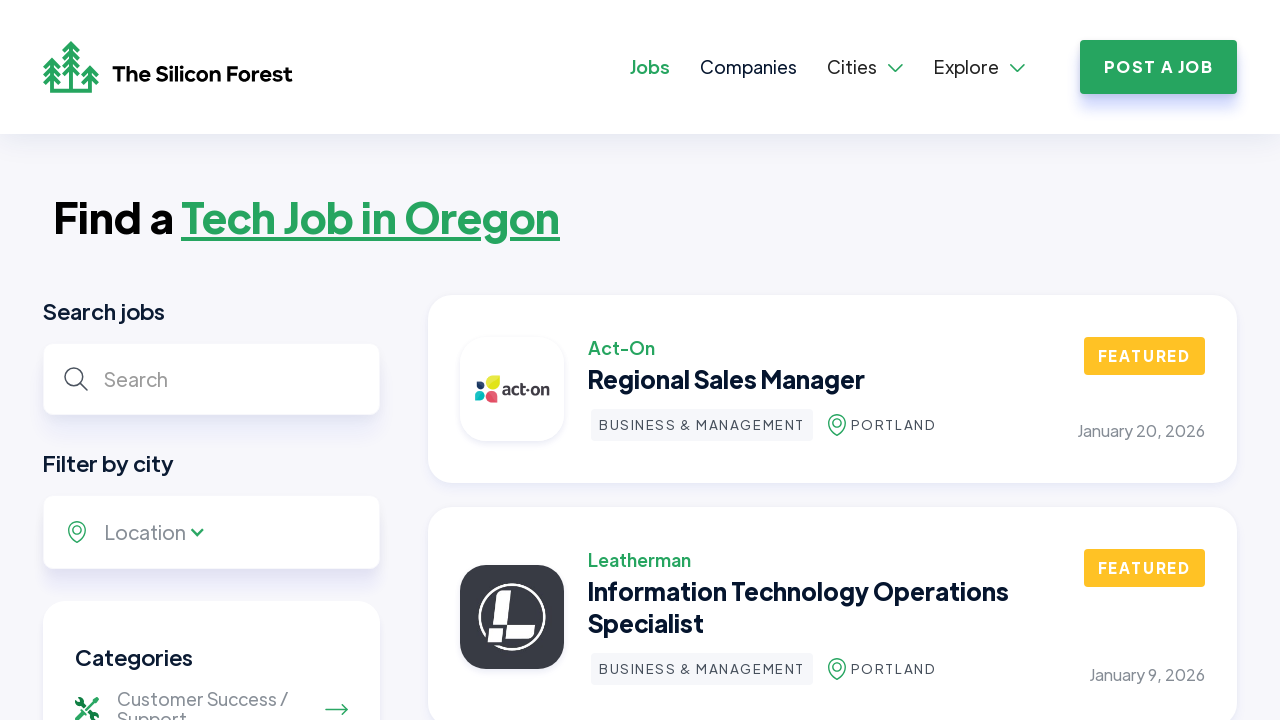

Located job card title elements
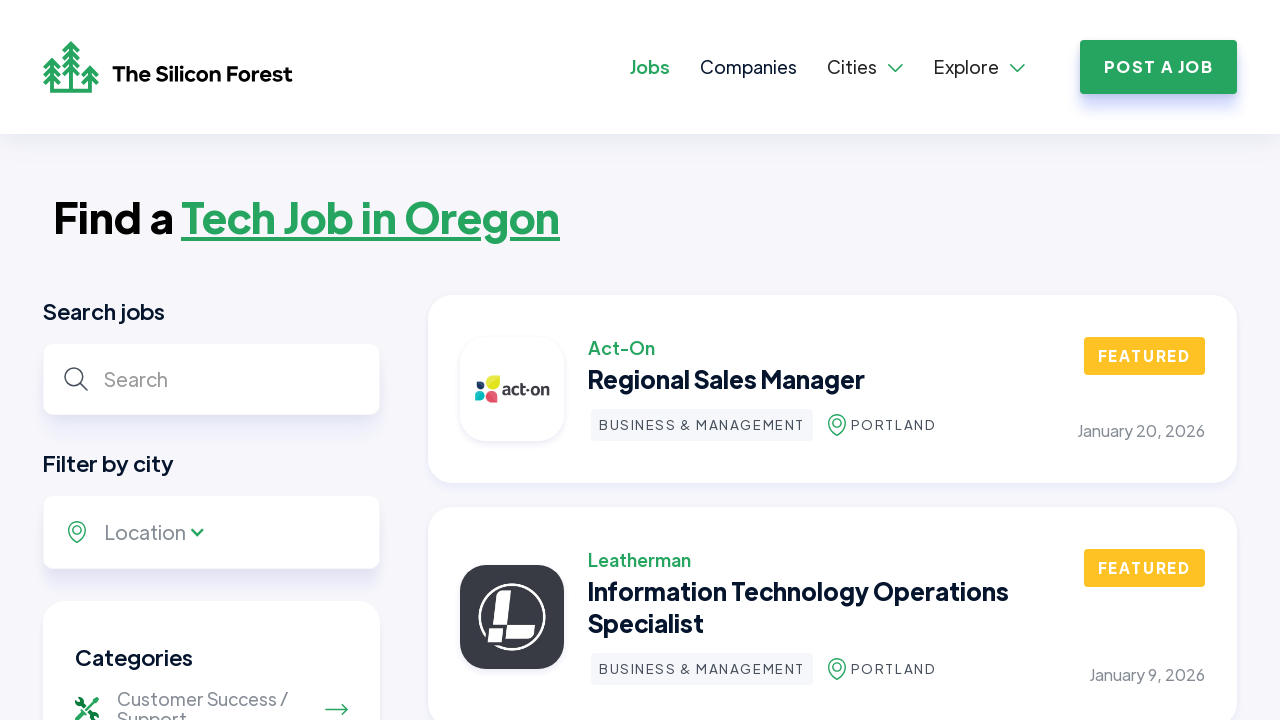

Verified at least one job listing is displayed
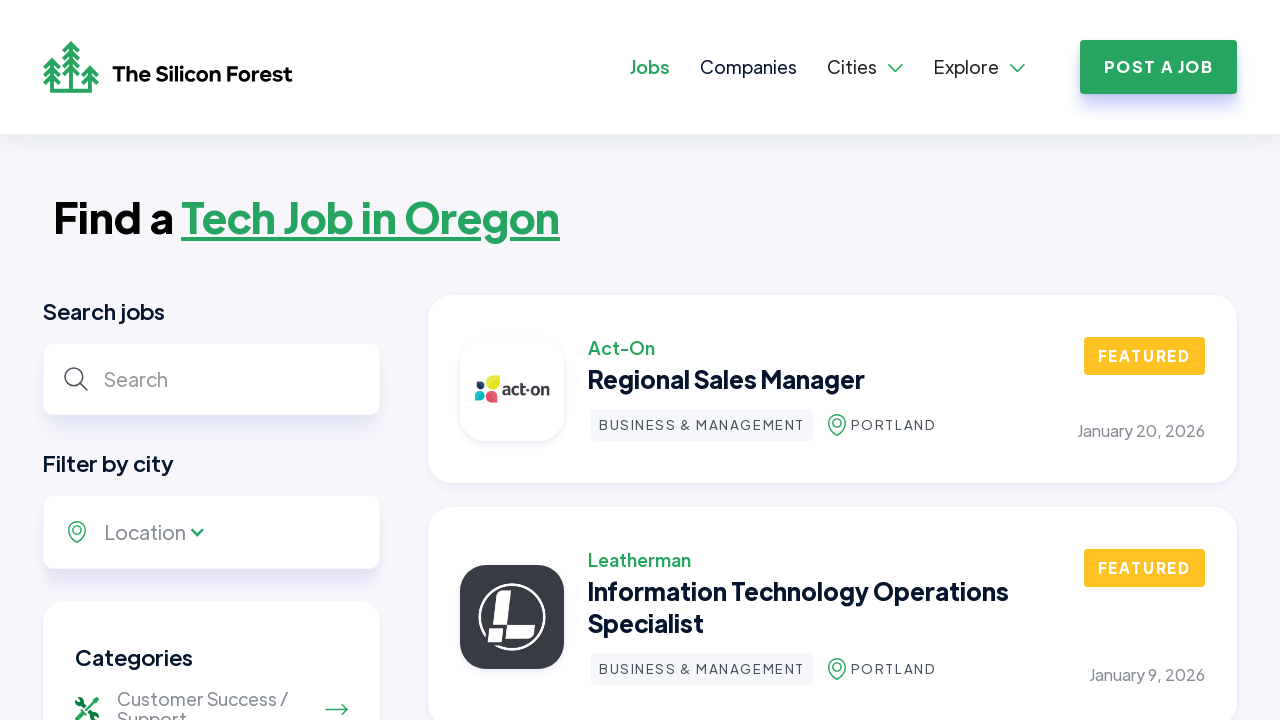

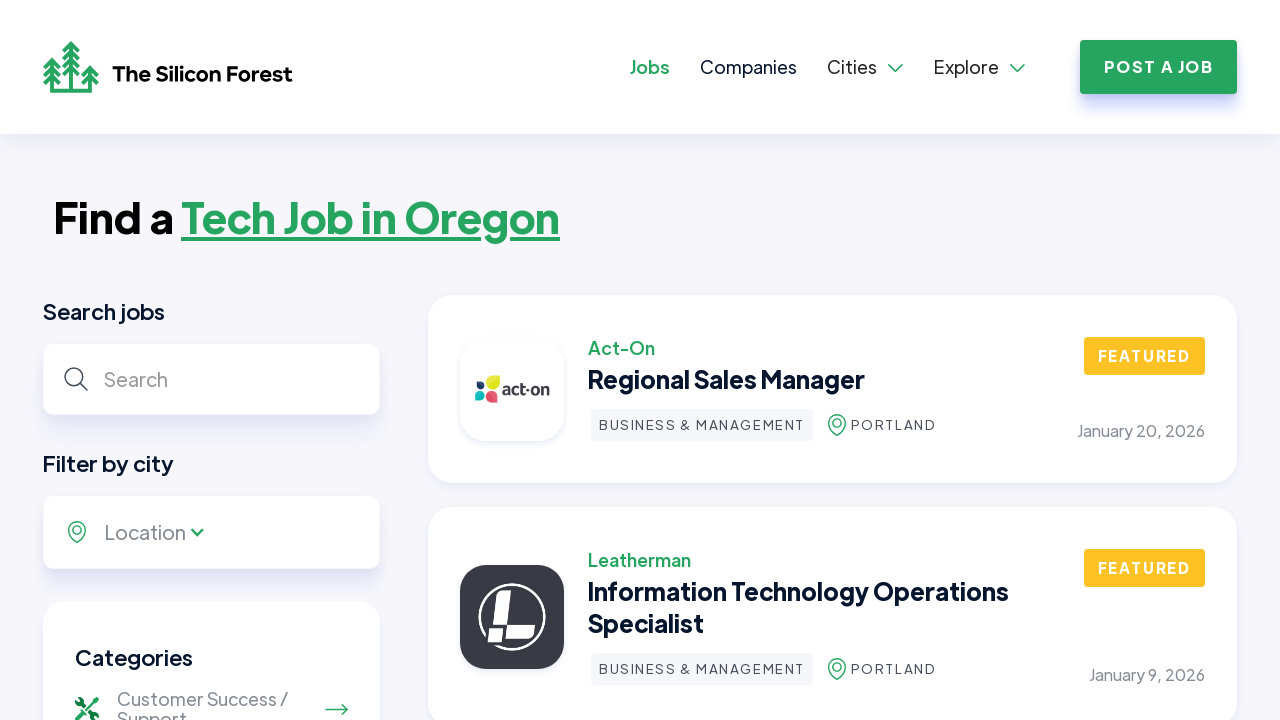